Tests form validation by attempting to submit the Add Customer form with empty fields and verifying that a browser validation message appears on the first name field.

Starting URL: https://www.globalsqa.com/angularJs-protractor/BankingProject/

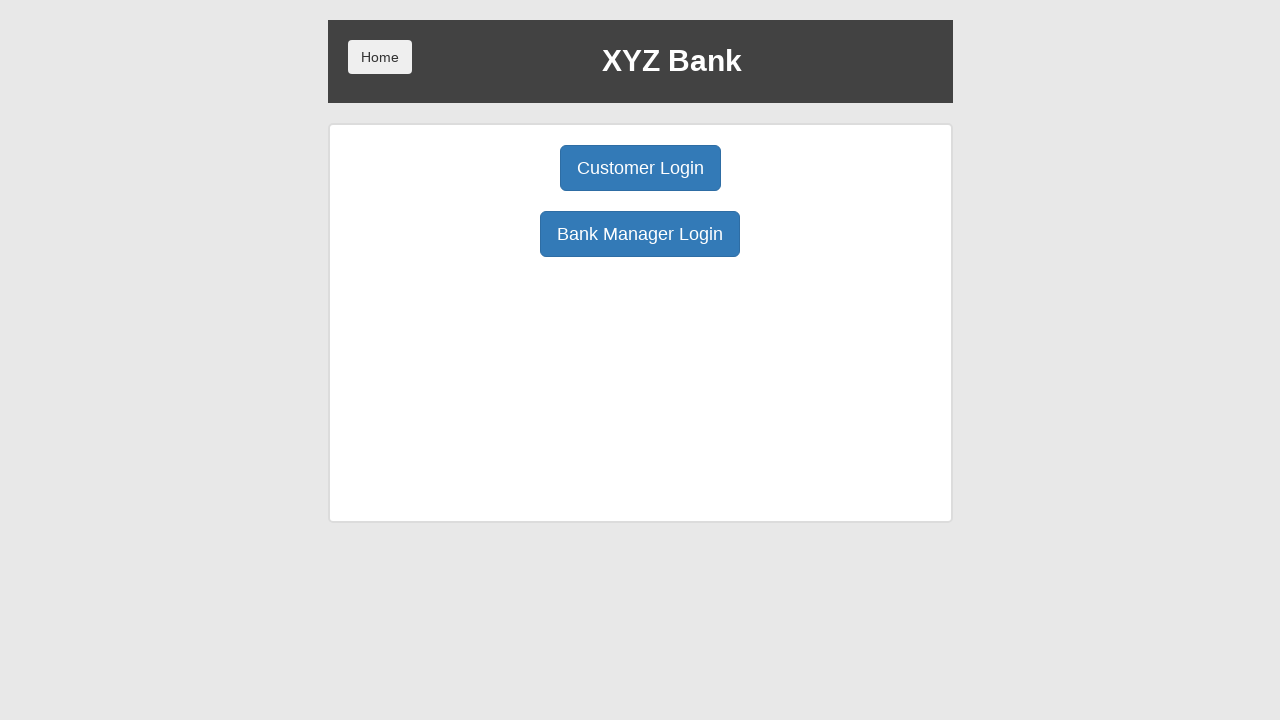

Clicked Bank Manager Login button at (640, 234) on button:has-text('Bank Manager Login')
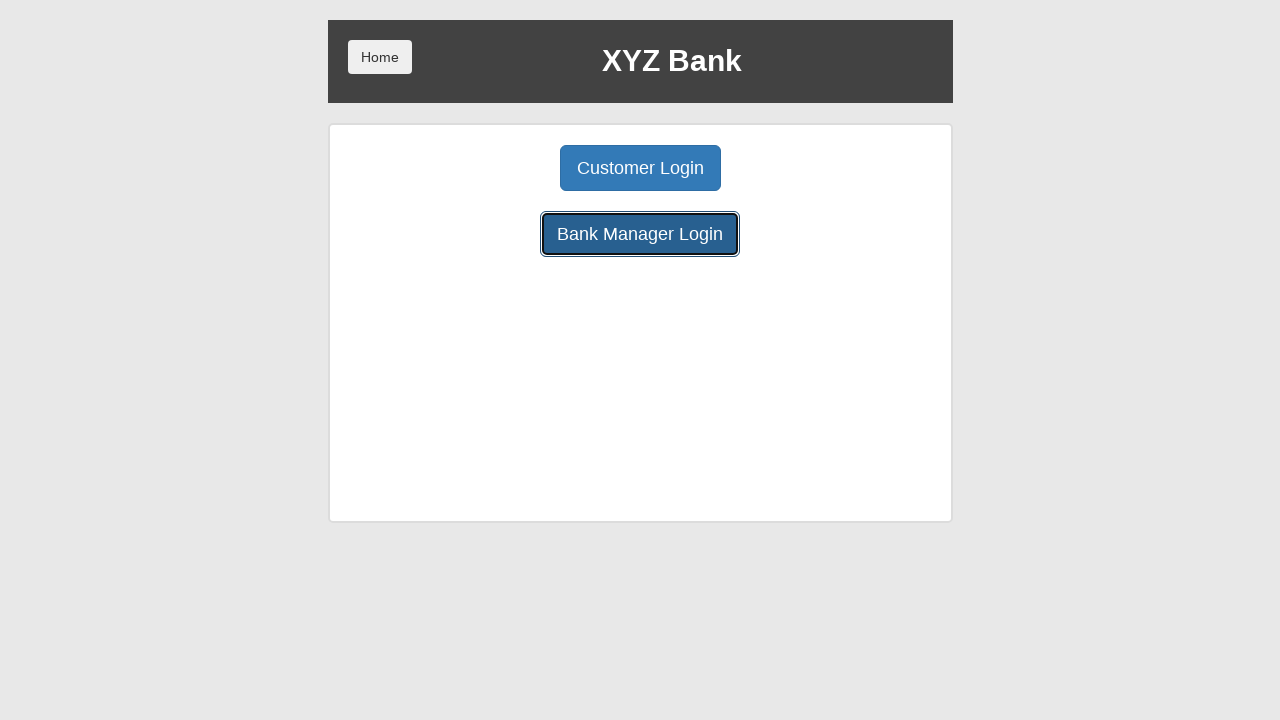

Clicked Add Customer tab at (502, 168) on button:has-text('Add Customer')
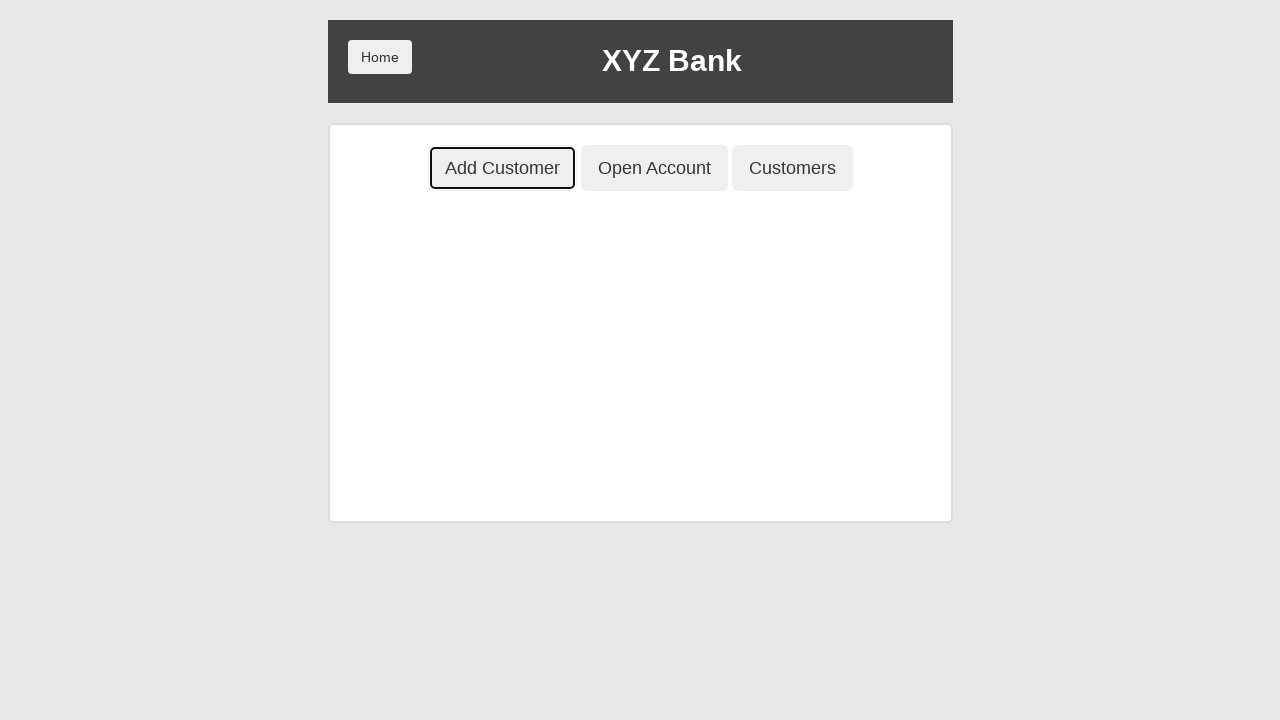

Clicked Add Customer submit button without filling any fields at (408, 450) on button[type='submit']:has-text('Add Customer')
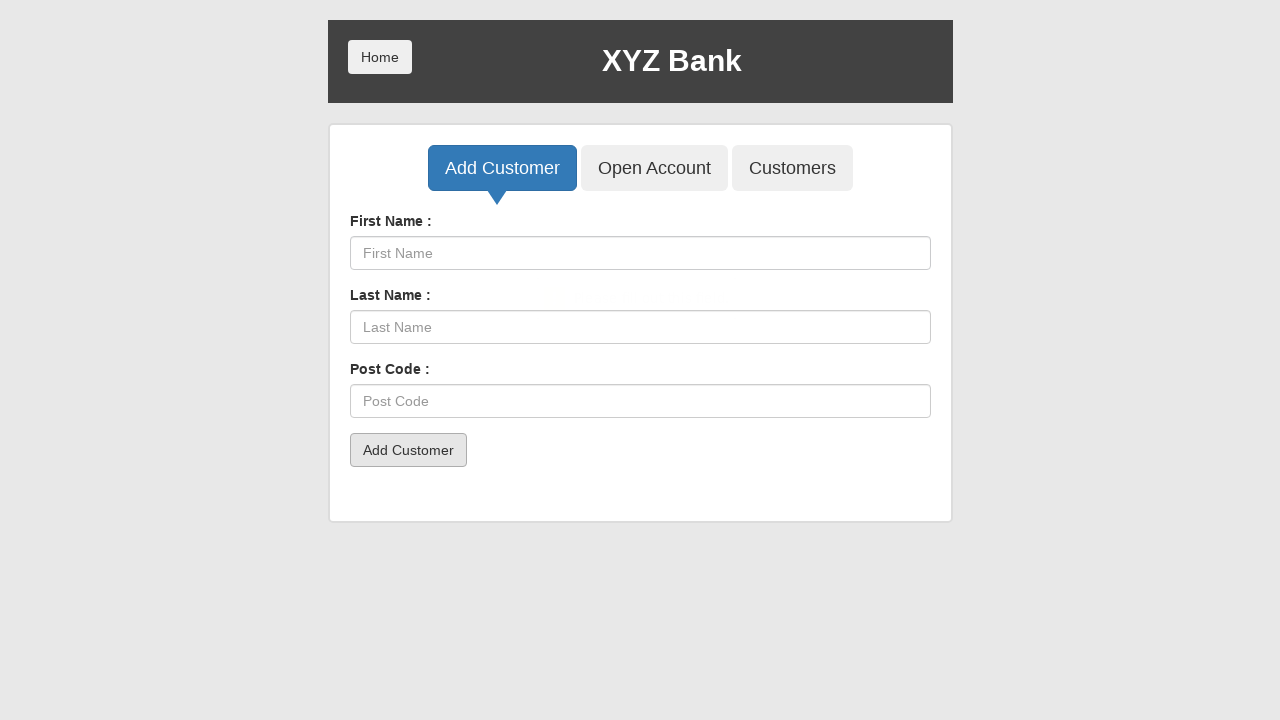

Retrieved validation message from first name field
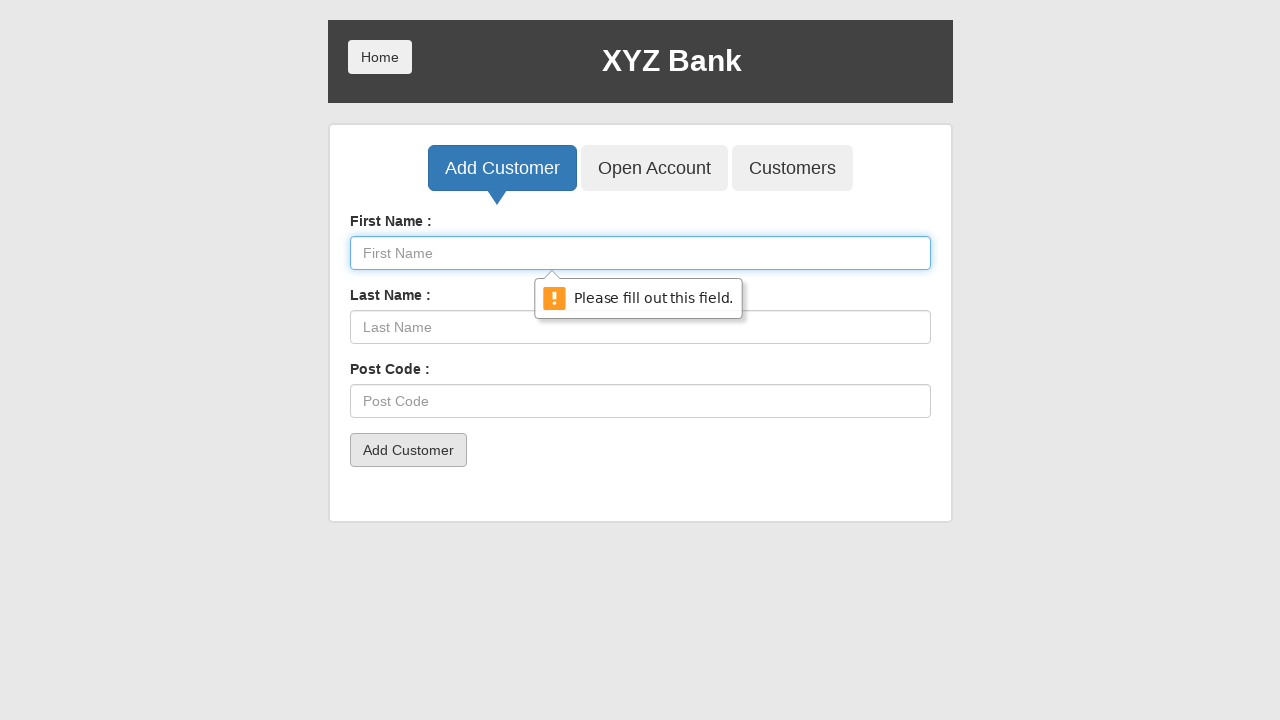

Verified browser validation message: 'Please fill out this field.'
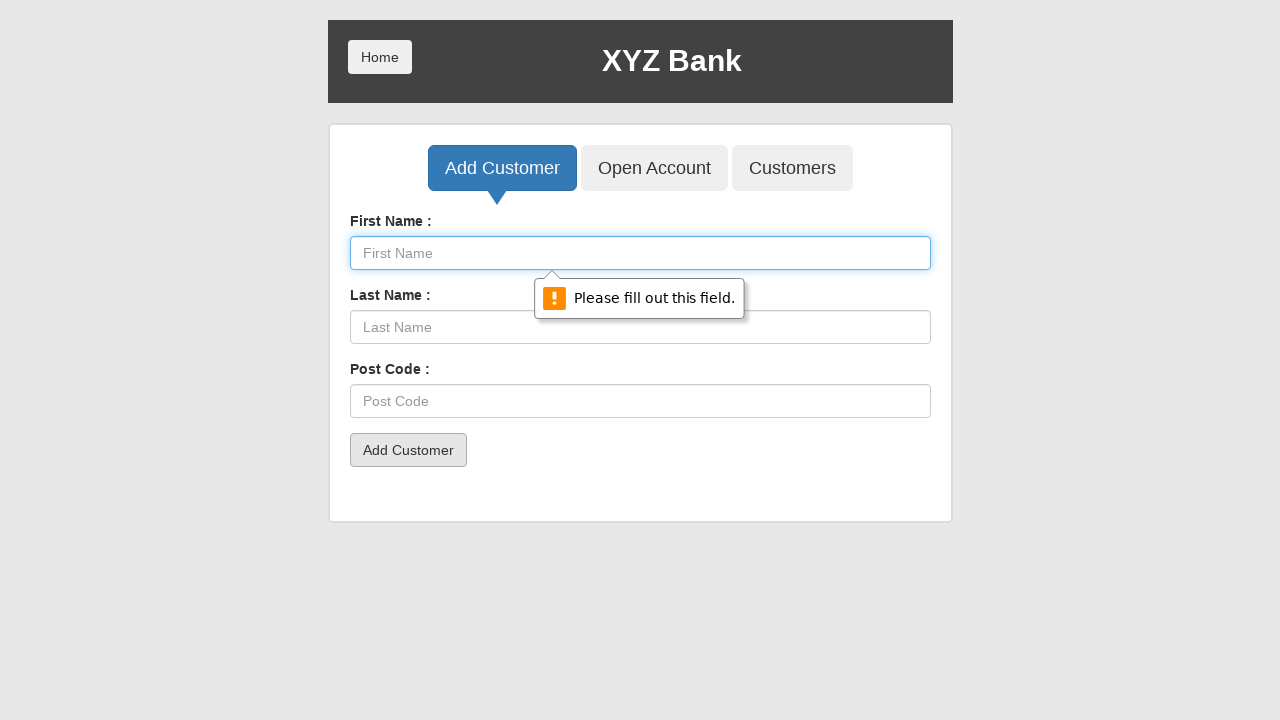

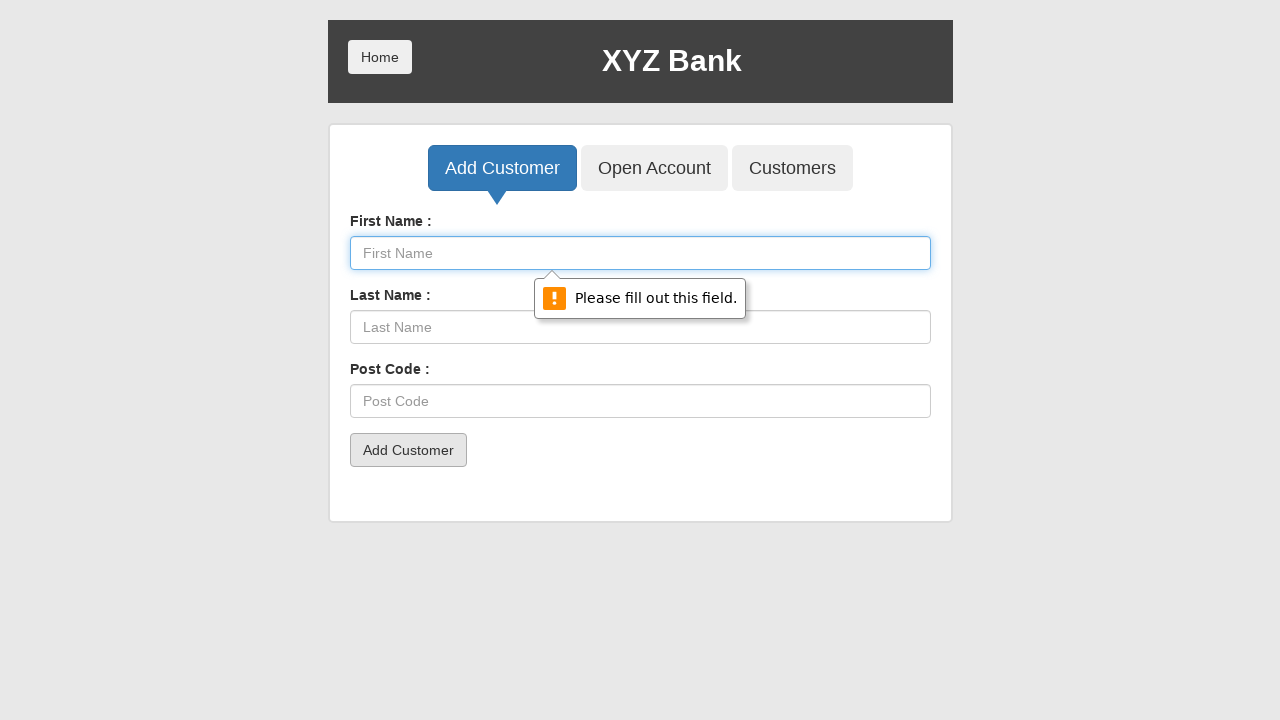